Tests checkbox functionality by finding all checkboxes within a form table and clicking each one that is not already selected

Starting URL: http://echoecho.com/htmlforms09.htm

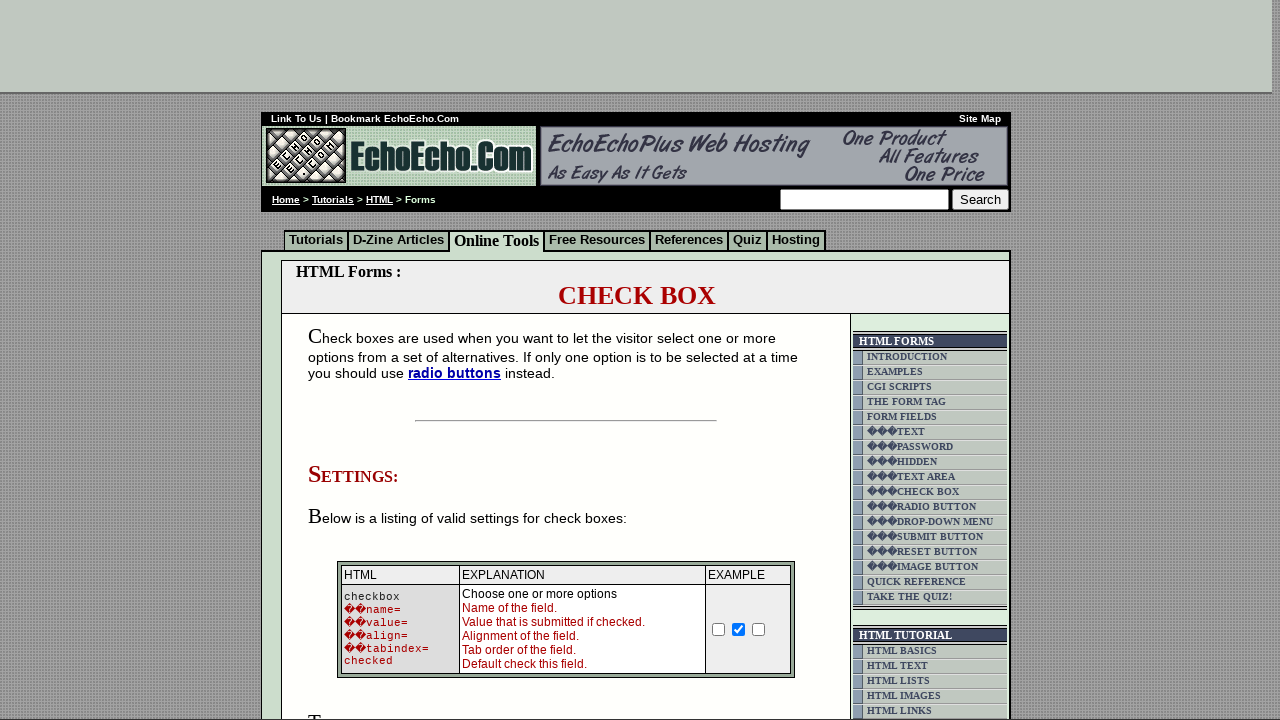

Waited for checkboxes in form table to load
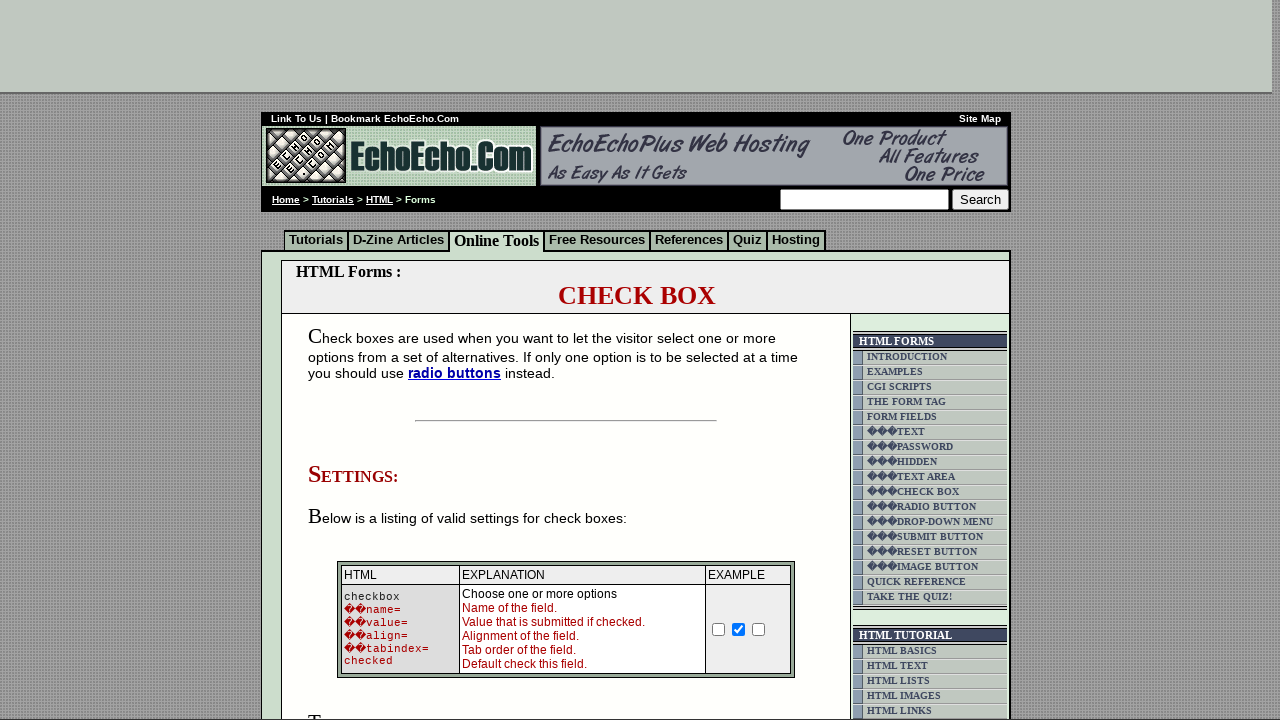

Located all checkboxes within the form table
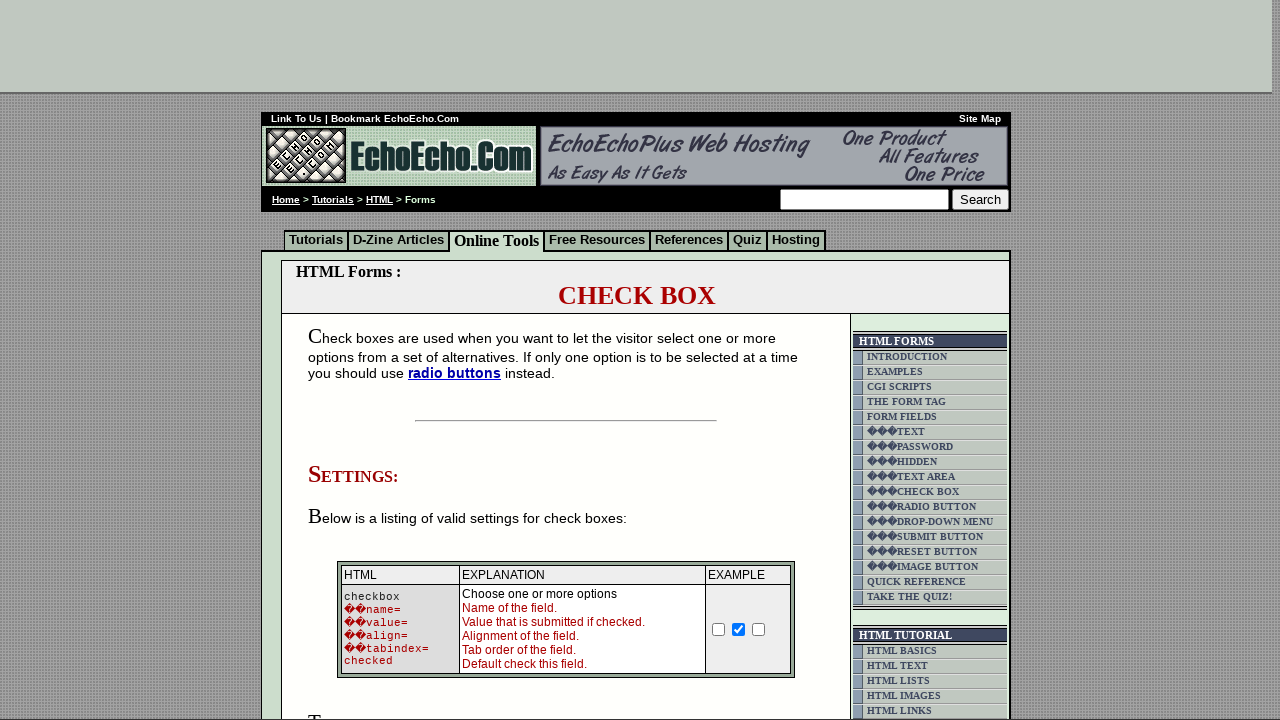

Clicked an unchecked checkbox to select it at (719, 629) on form table input[type='checkbox'] >> nth=0
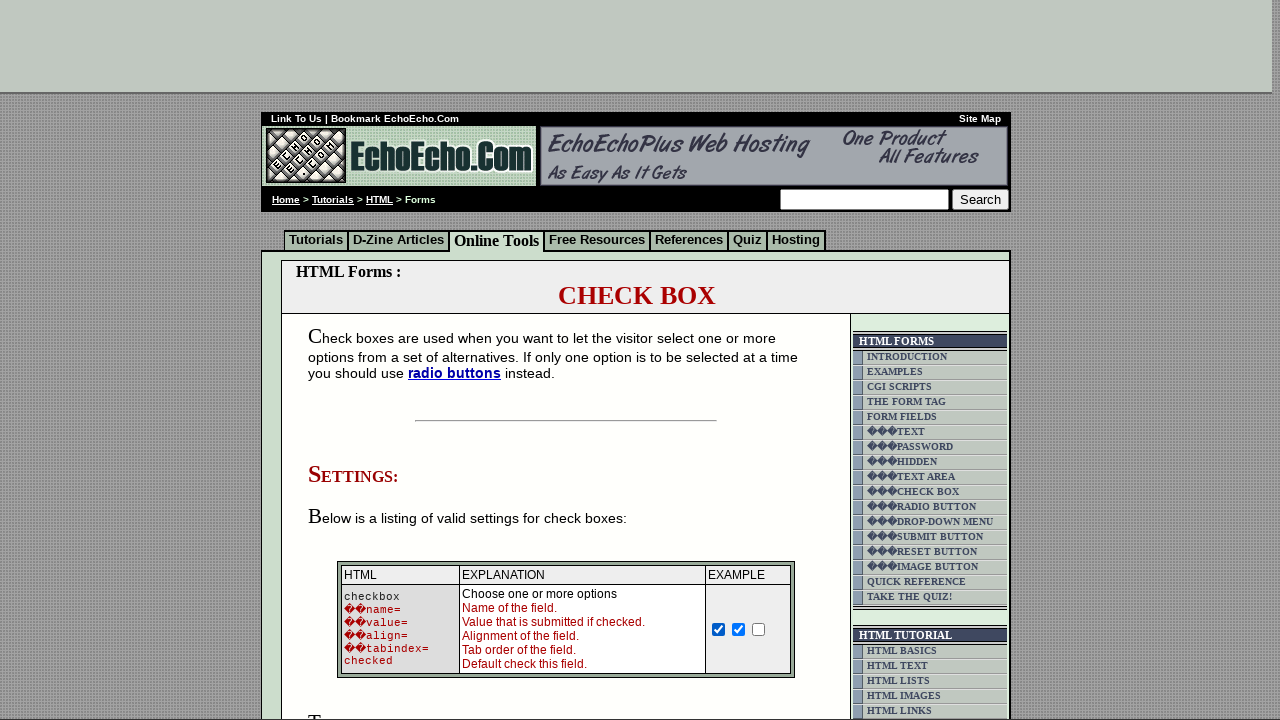

Clicked an unchecked checkbox to select it at (759, 629) on form table input[type='checkbox'] >> nth=2
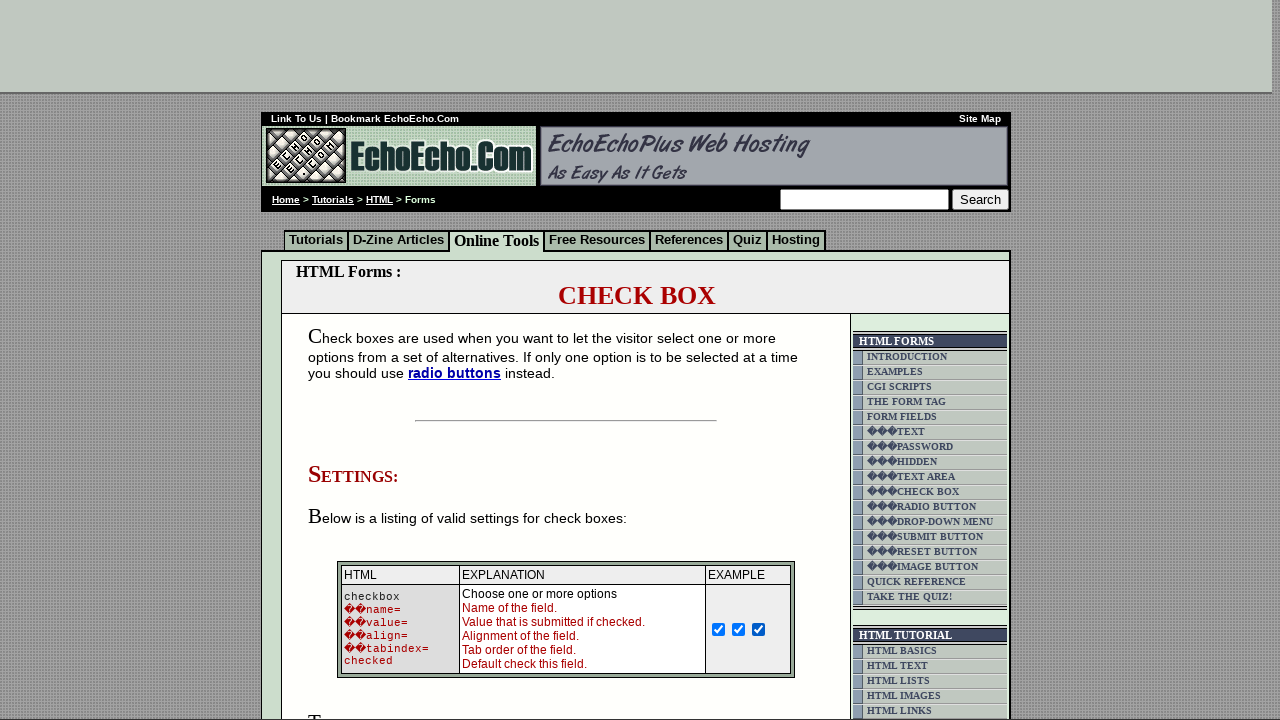

Clicked an unchecked checkbox to select it at (354, 360) on form table input[type='checkbox'] >> nth=3
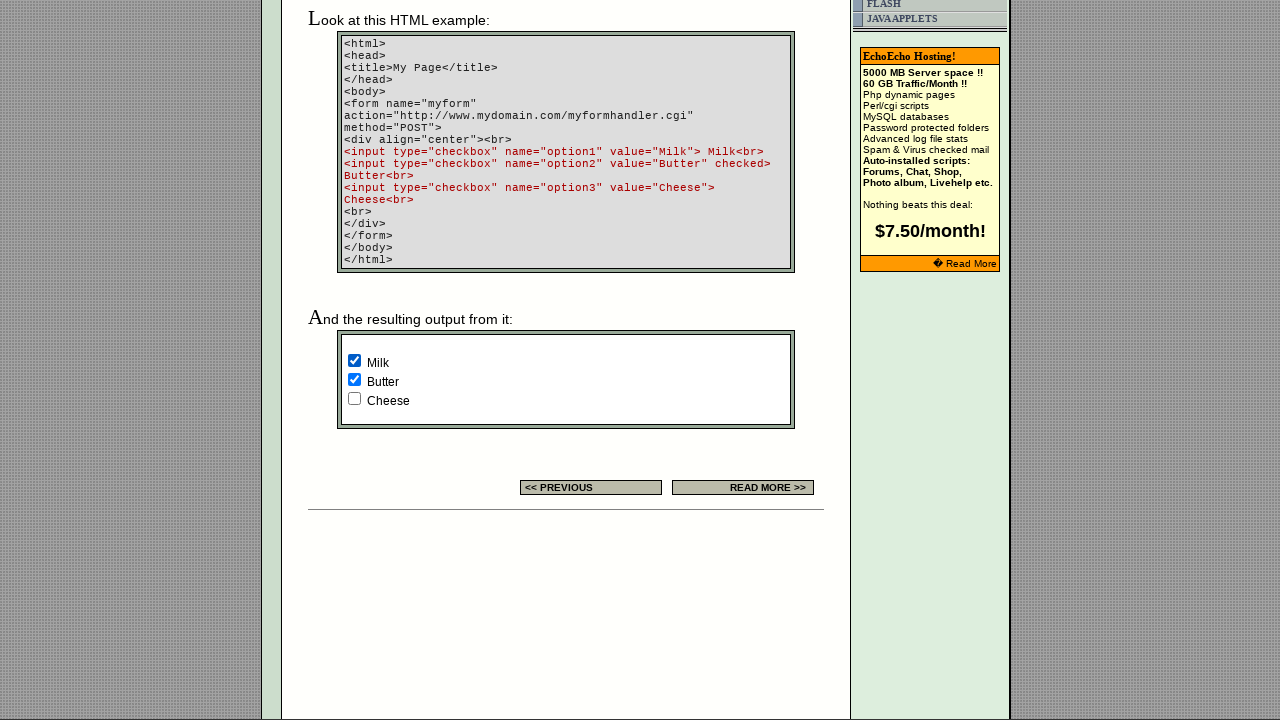

Clicked an unchecked checkbox to select it at (354, 398) on form table input[type='checkbox'] >> nth=5
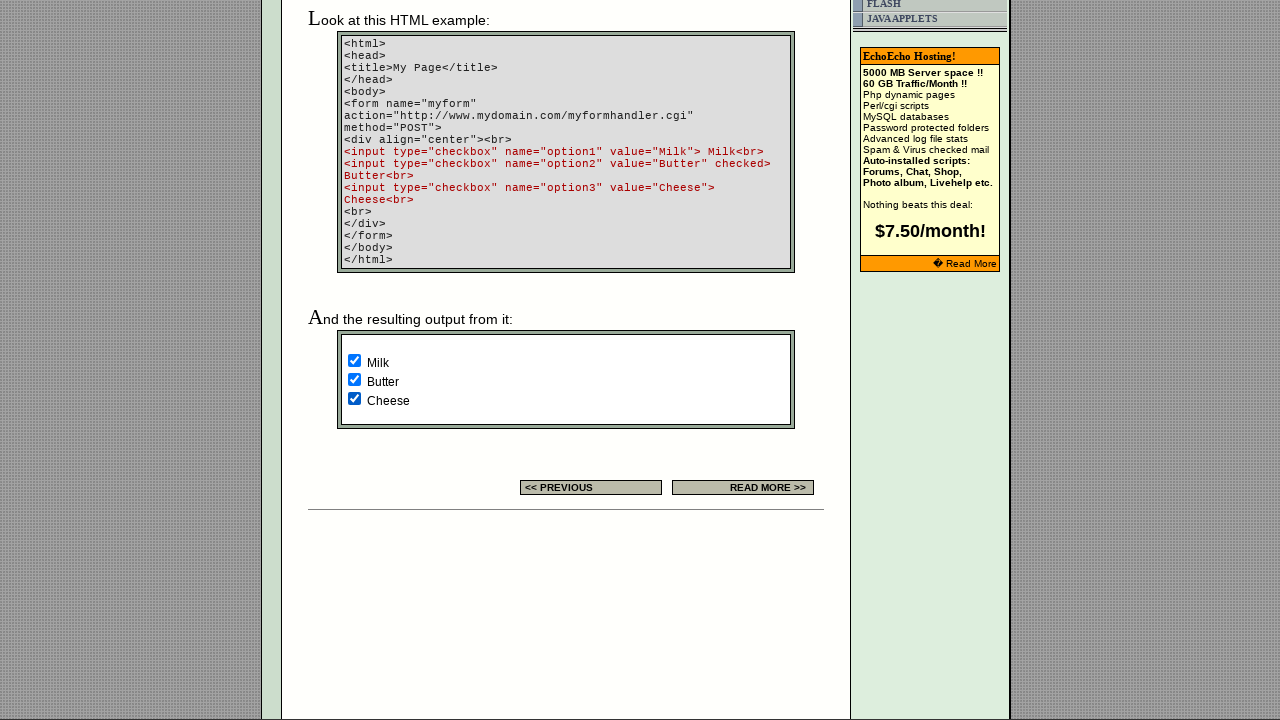

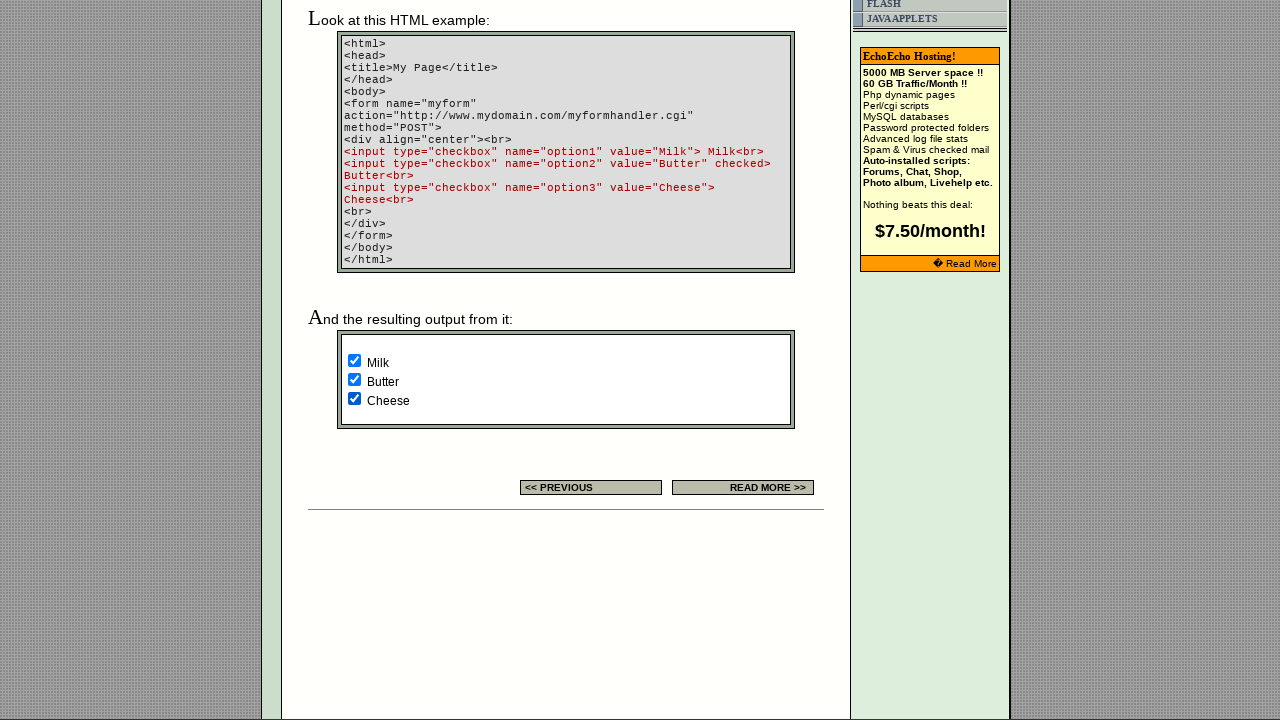